Tests browser navigation functionality by navigating between two websites, going back and forward in history, and refreshing the page

Starting URL: https://www.booking.com/

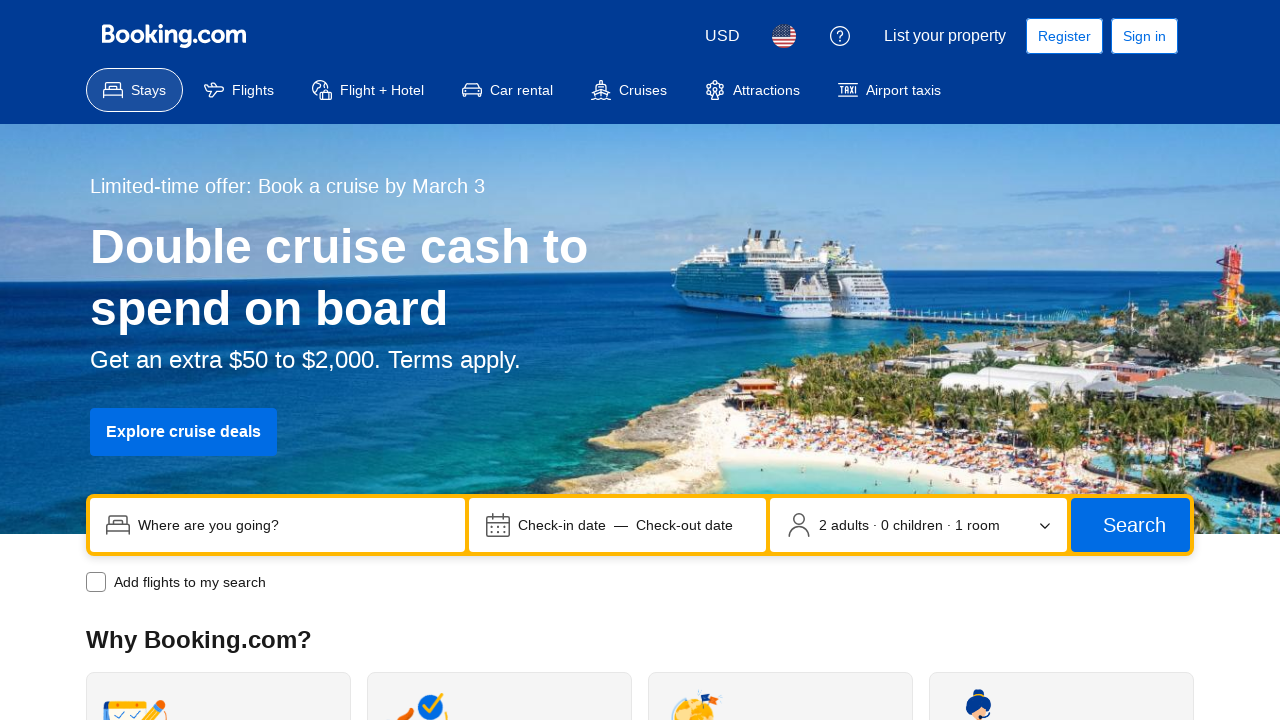

Navigated to https://www.wionews.com/
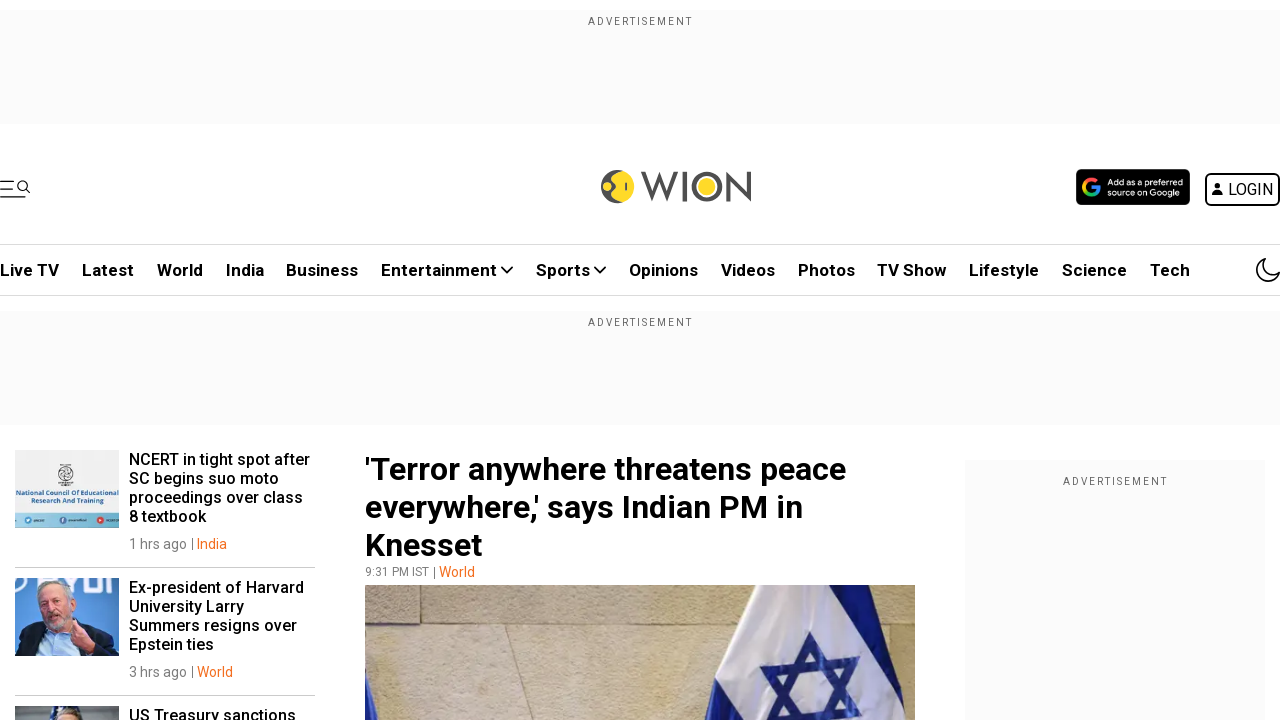

Navigated back to previous page (booking.com)
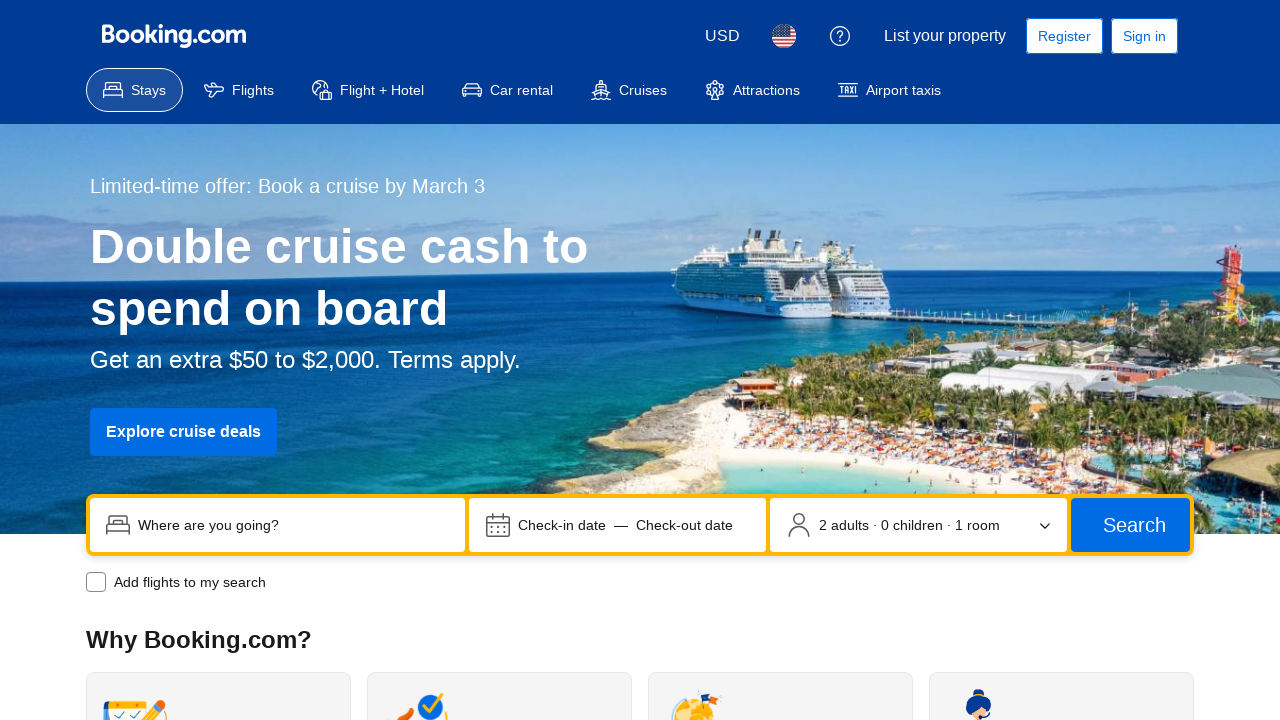

Navigated forward to wionews.com
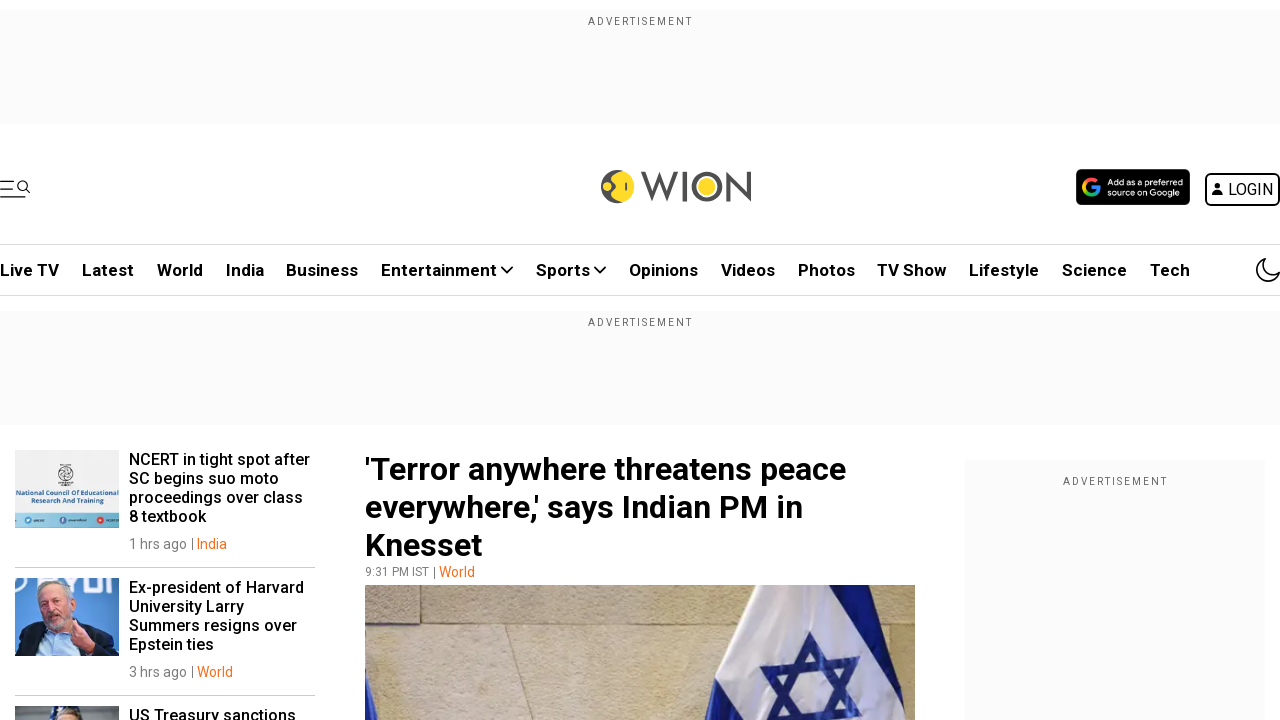

Refreshed the current page
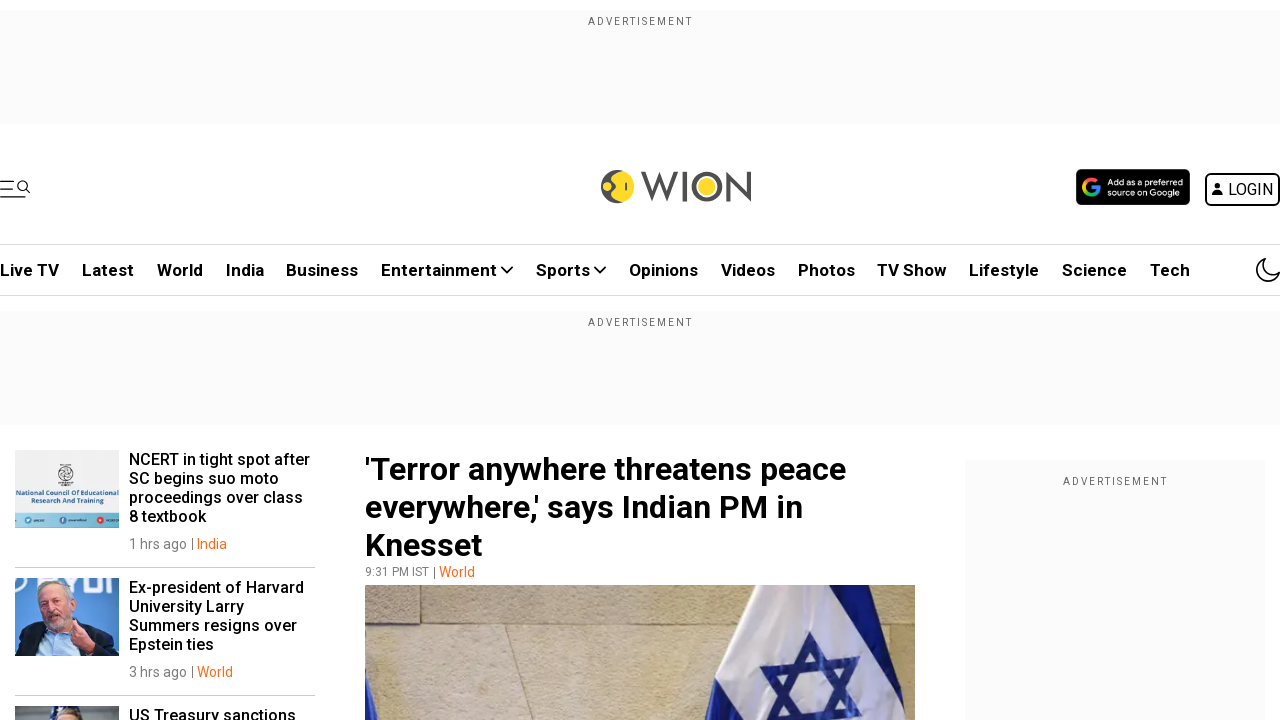

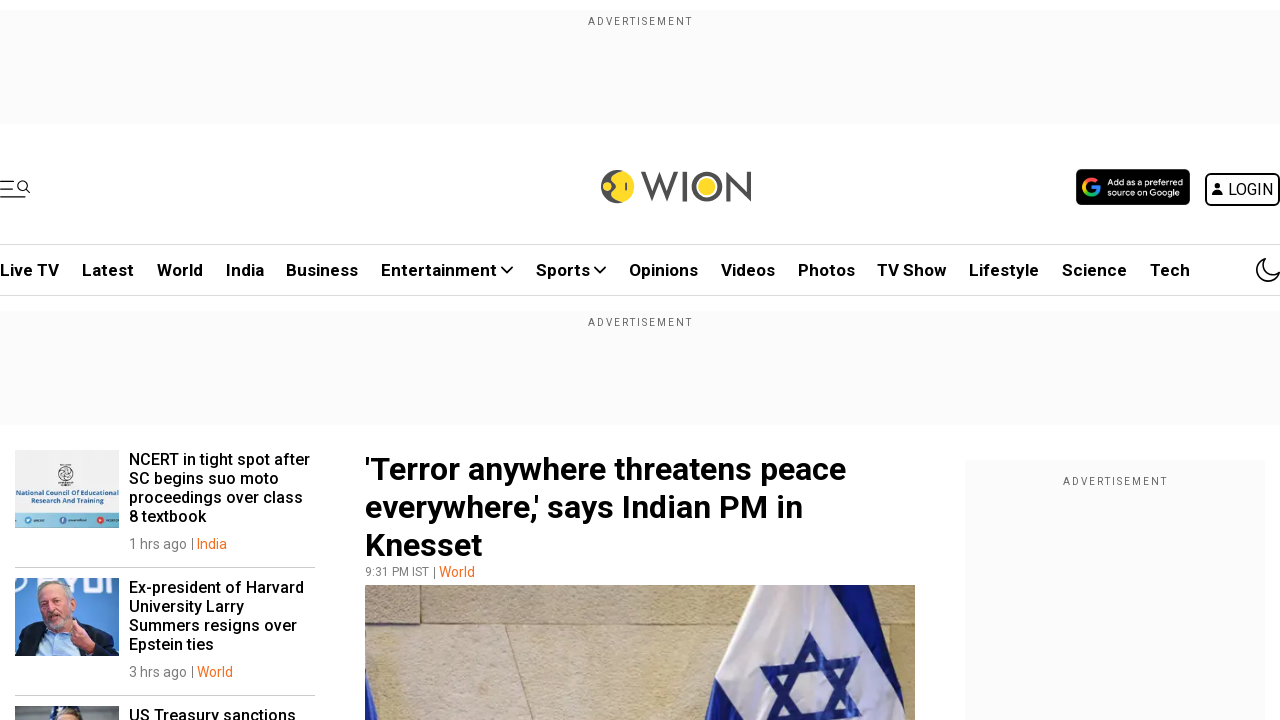